Tests navigation on Douyu.com by maximizing the window, scrolling down the page, and clicking on the "直播" (Live) navigation link

Starting URL: https://www.douyu.com/

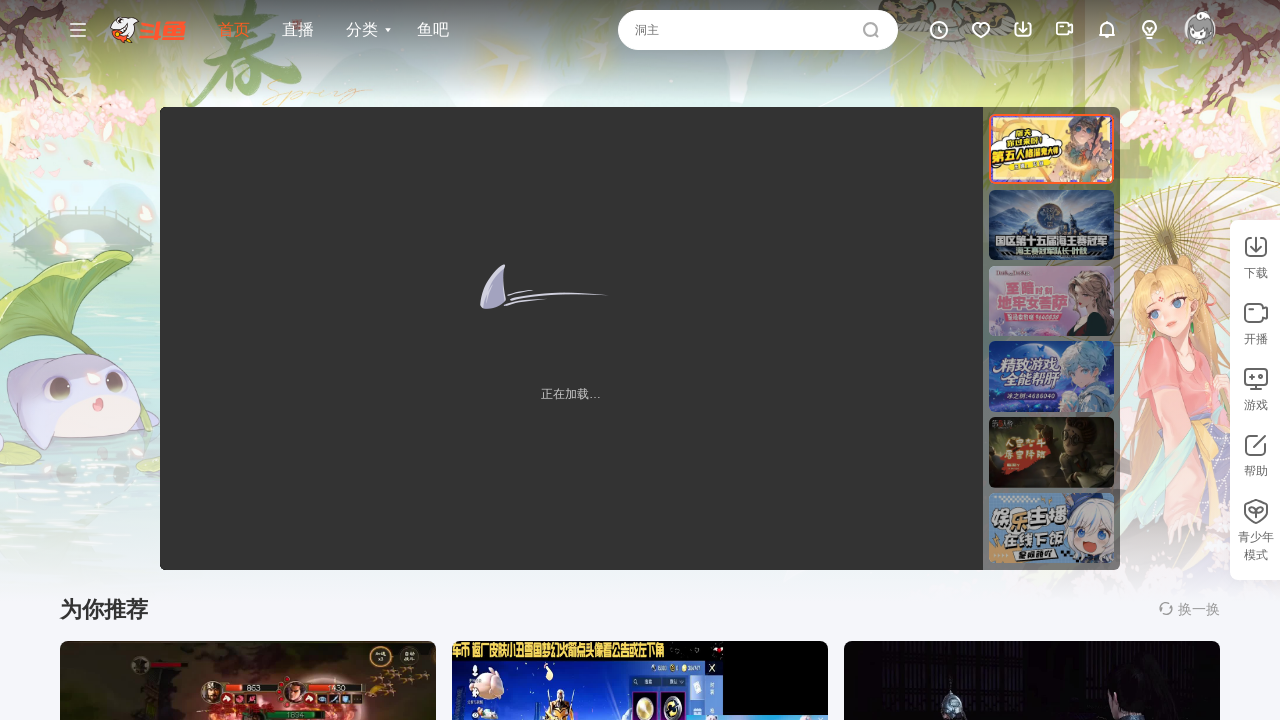

Set viewport size to 1920x1080
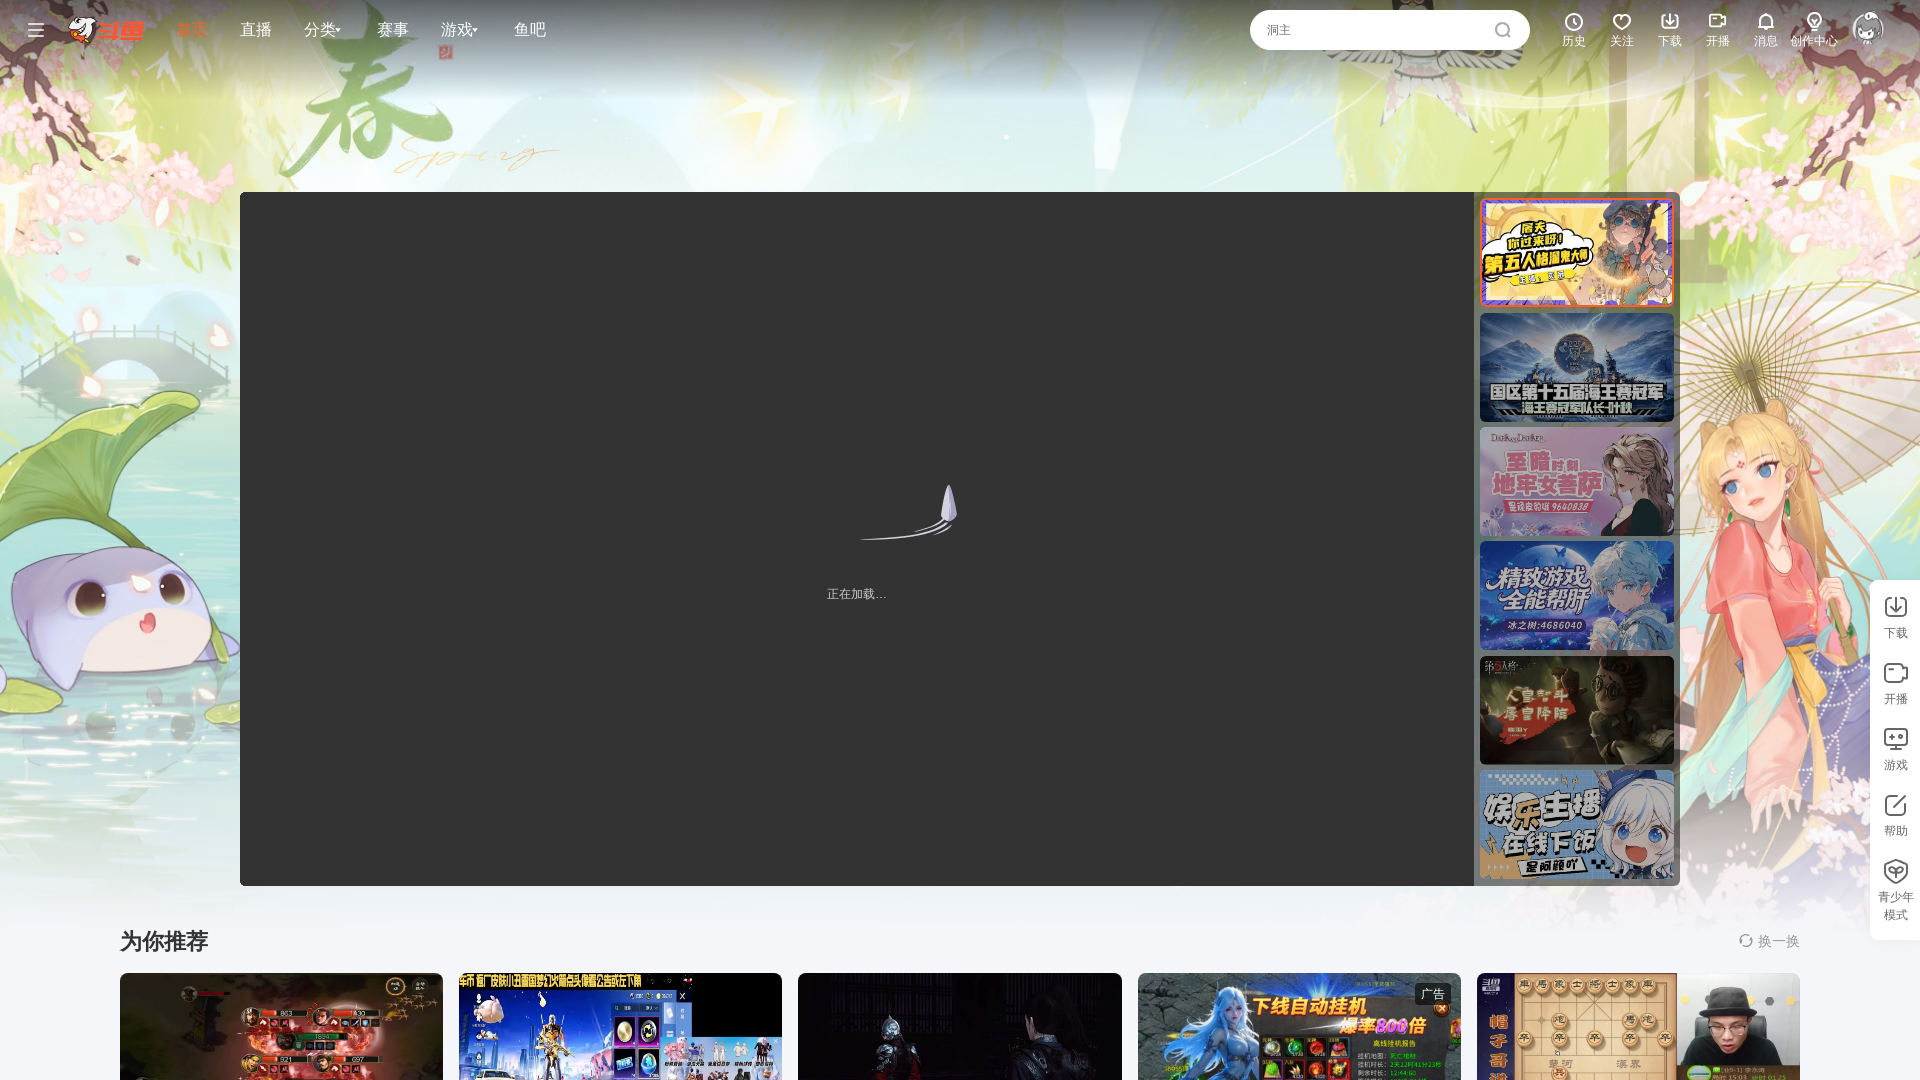

Waited for page to load (networkidle)
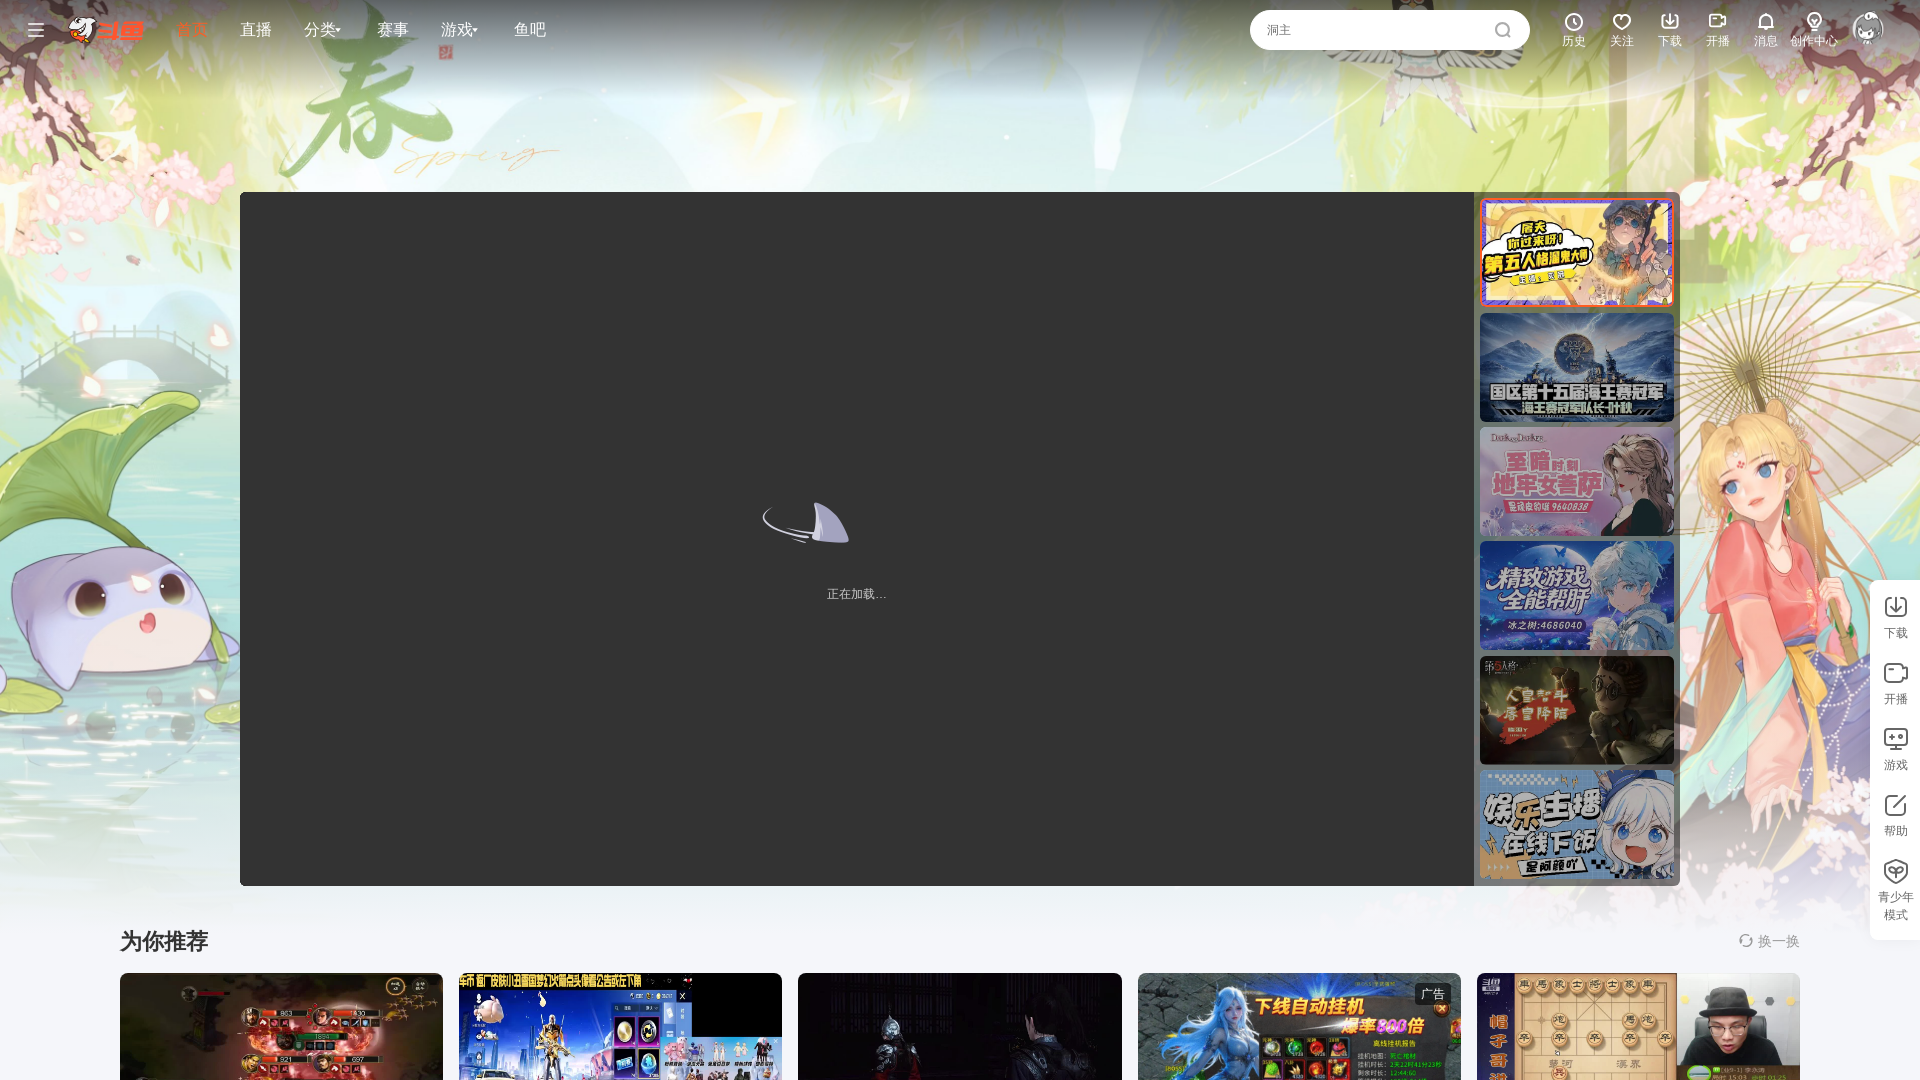

Scrolled down the page to position 10000
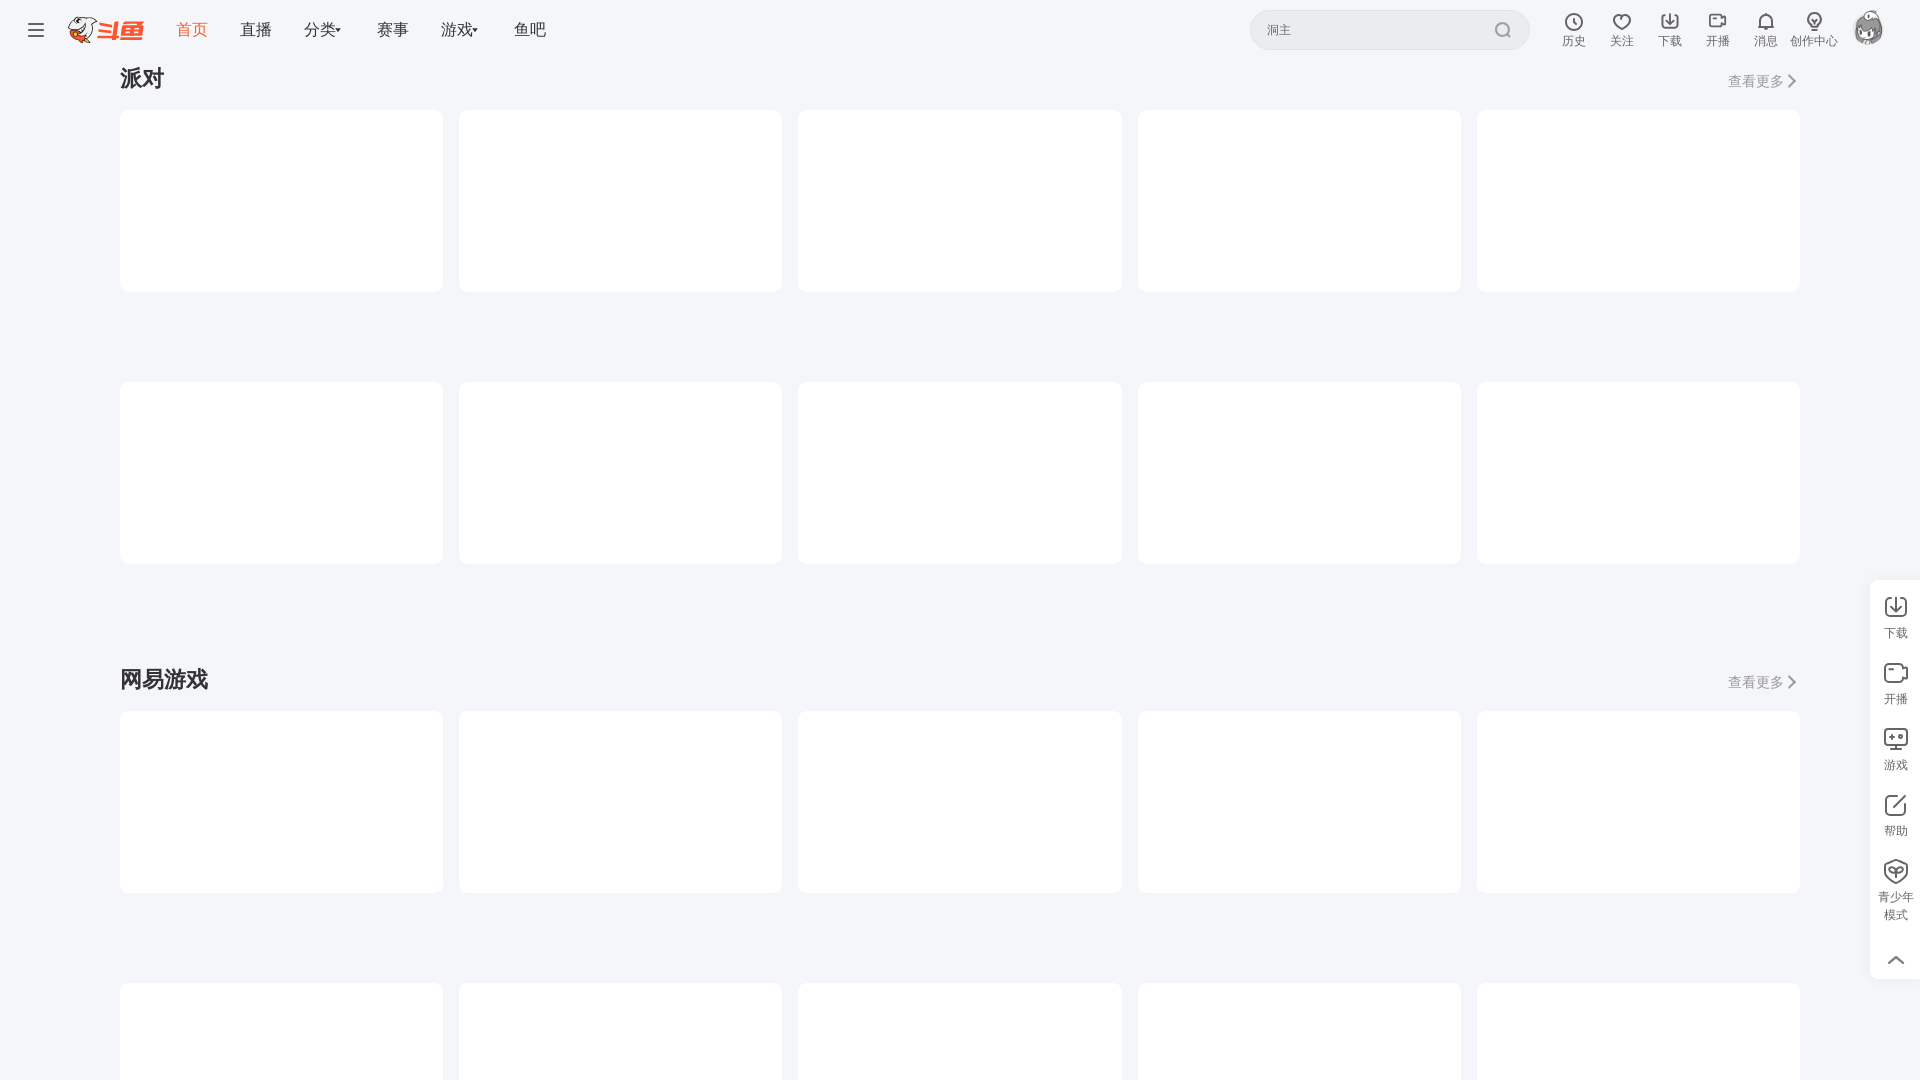

Waited 2 seconds for lazy-loaded content to appear
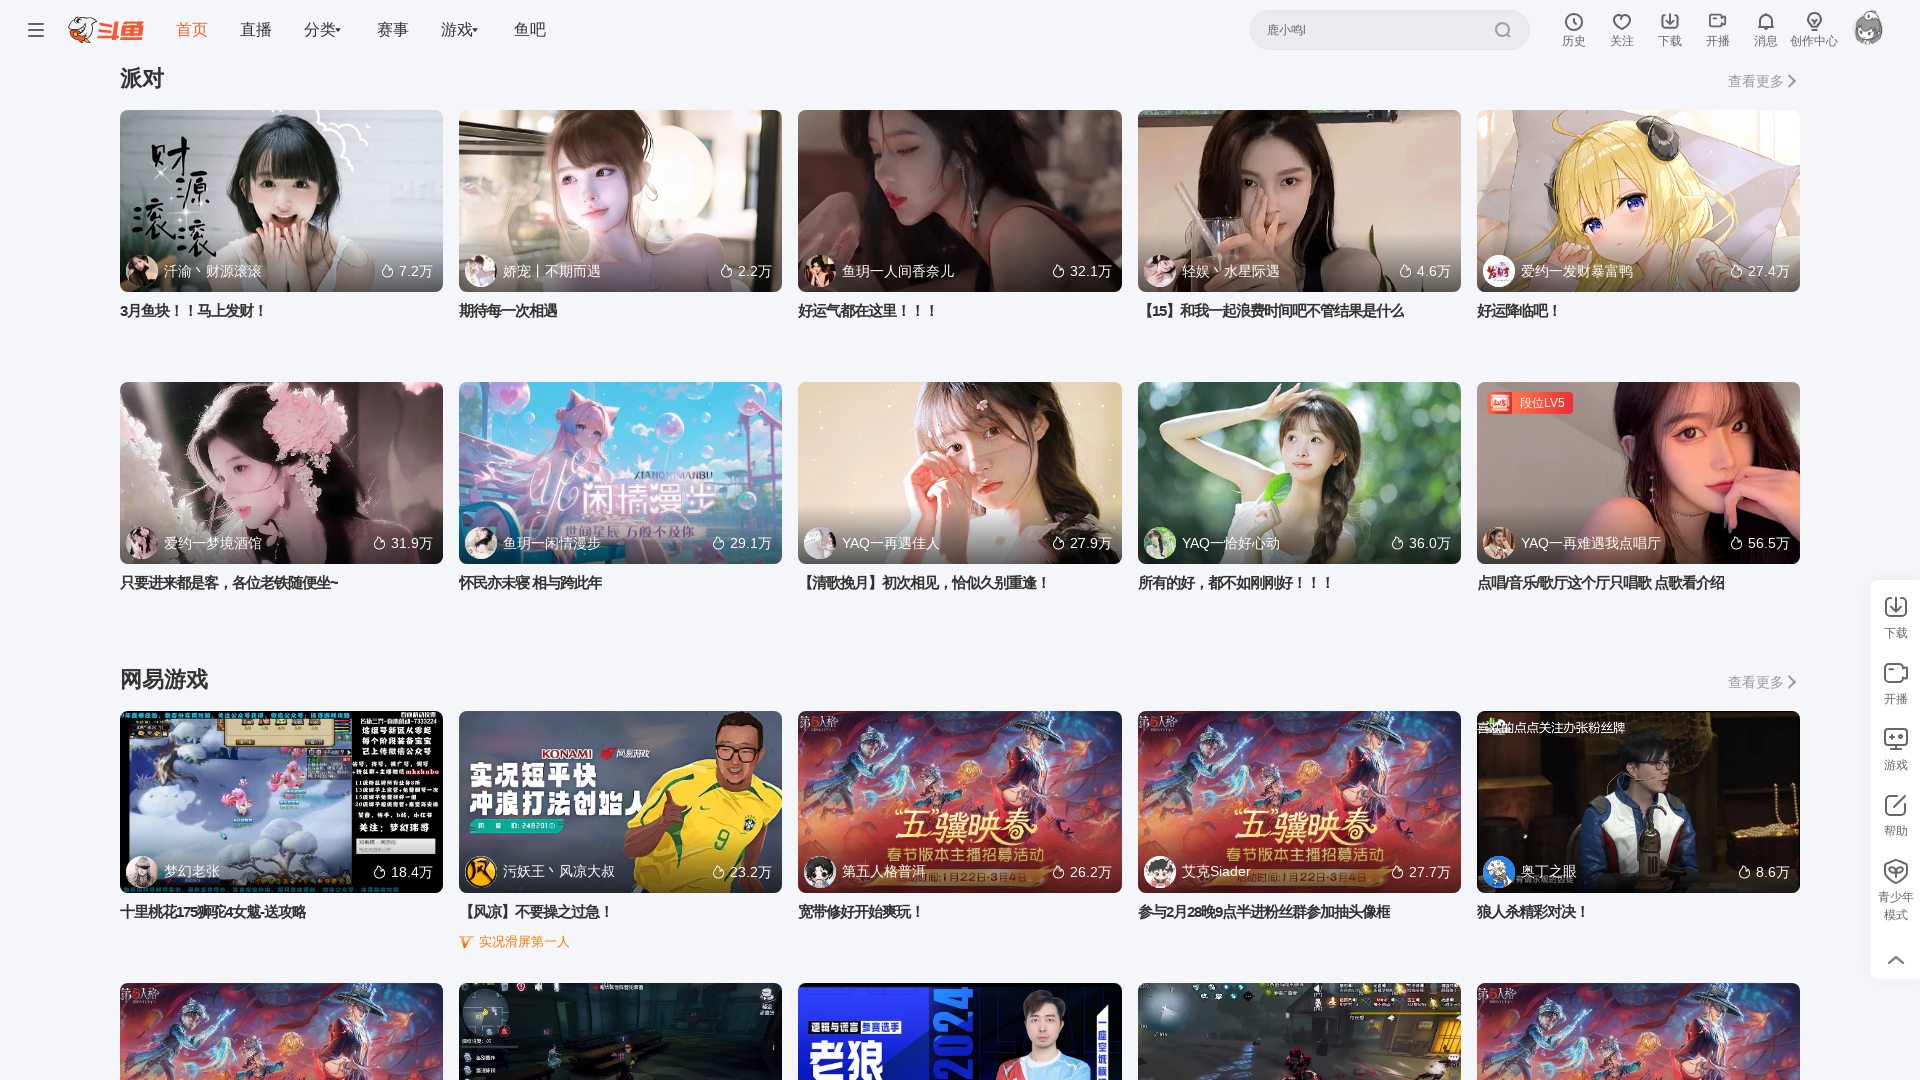

Clicked on the '直播' (Live) navigation link at (256, 30) on xpath=//*[text()='直播']
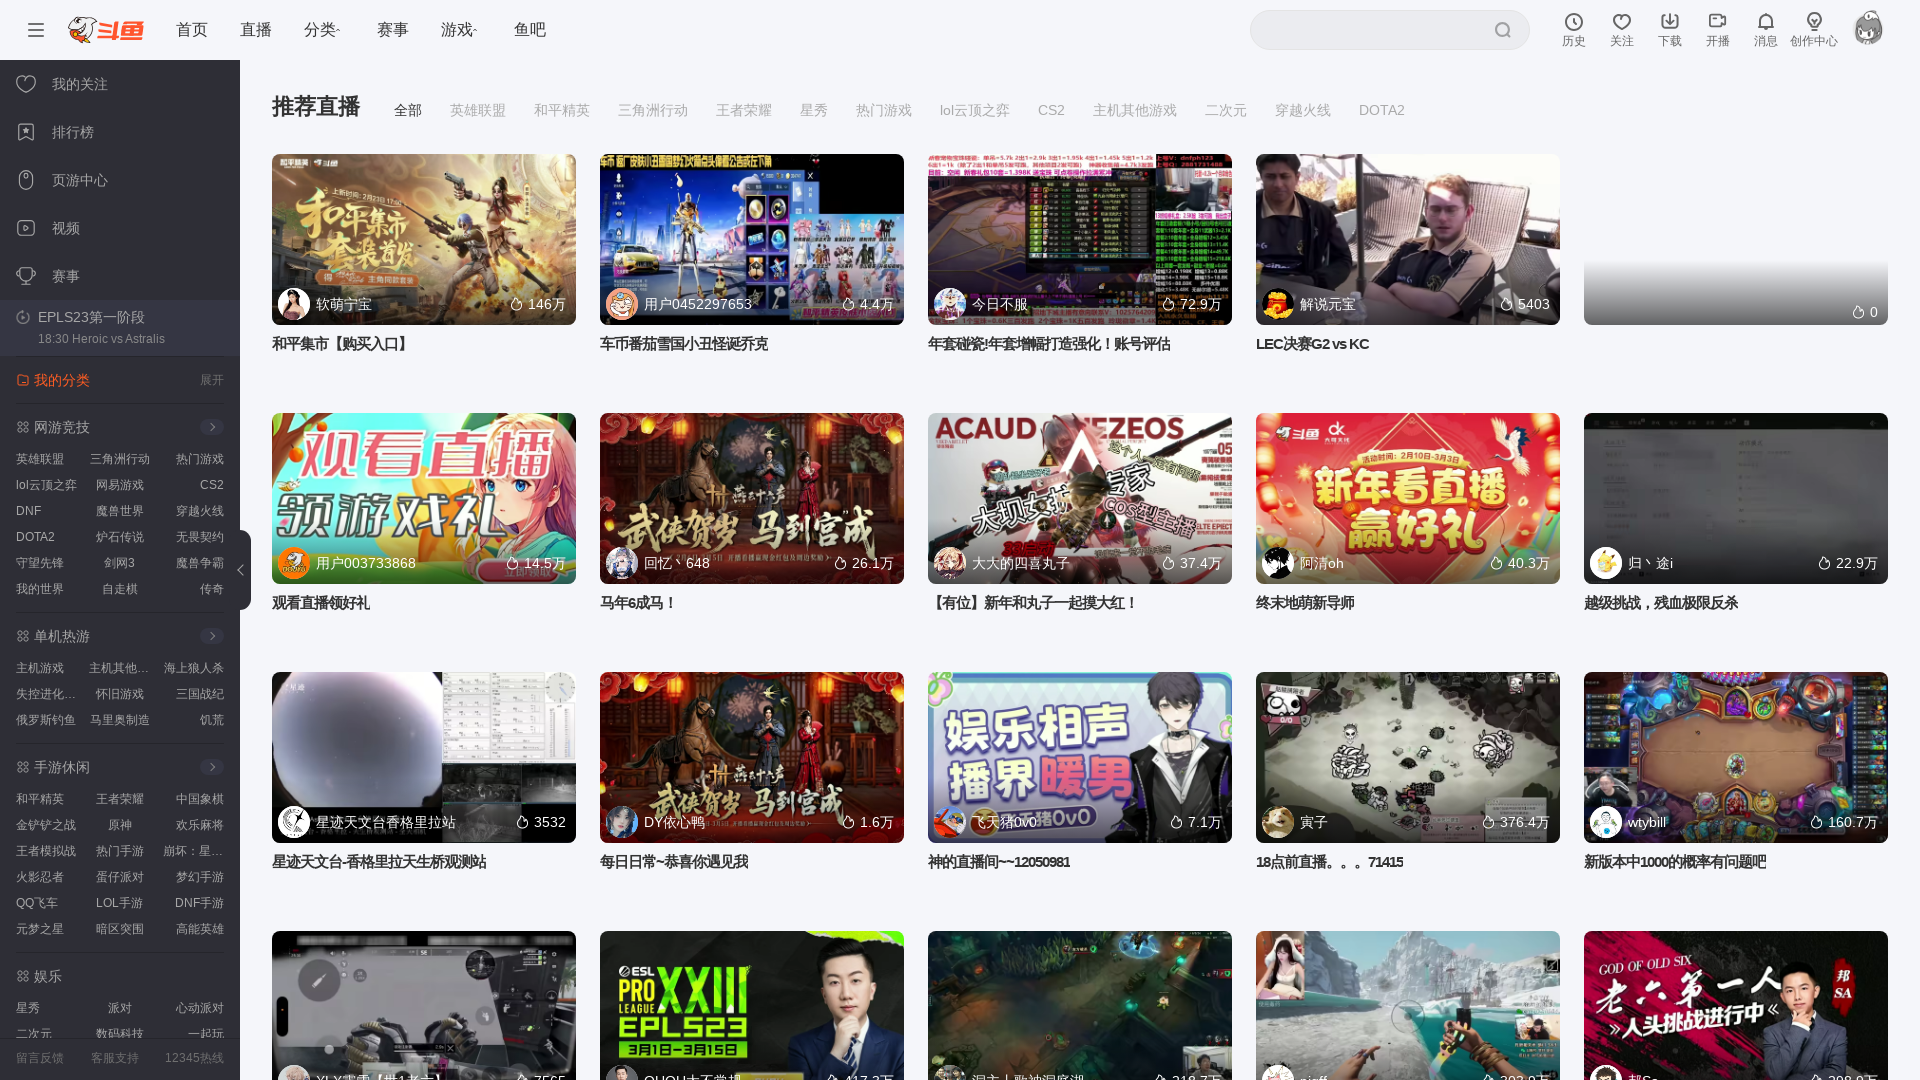

Waited for navigation to complete (networkidle)
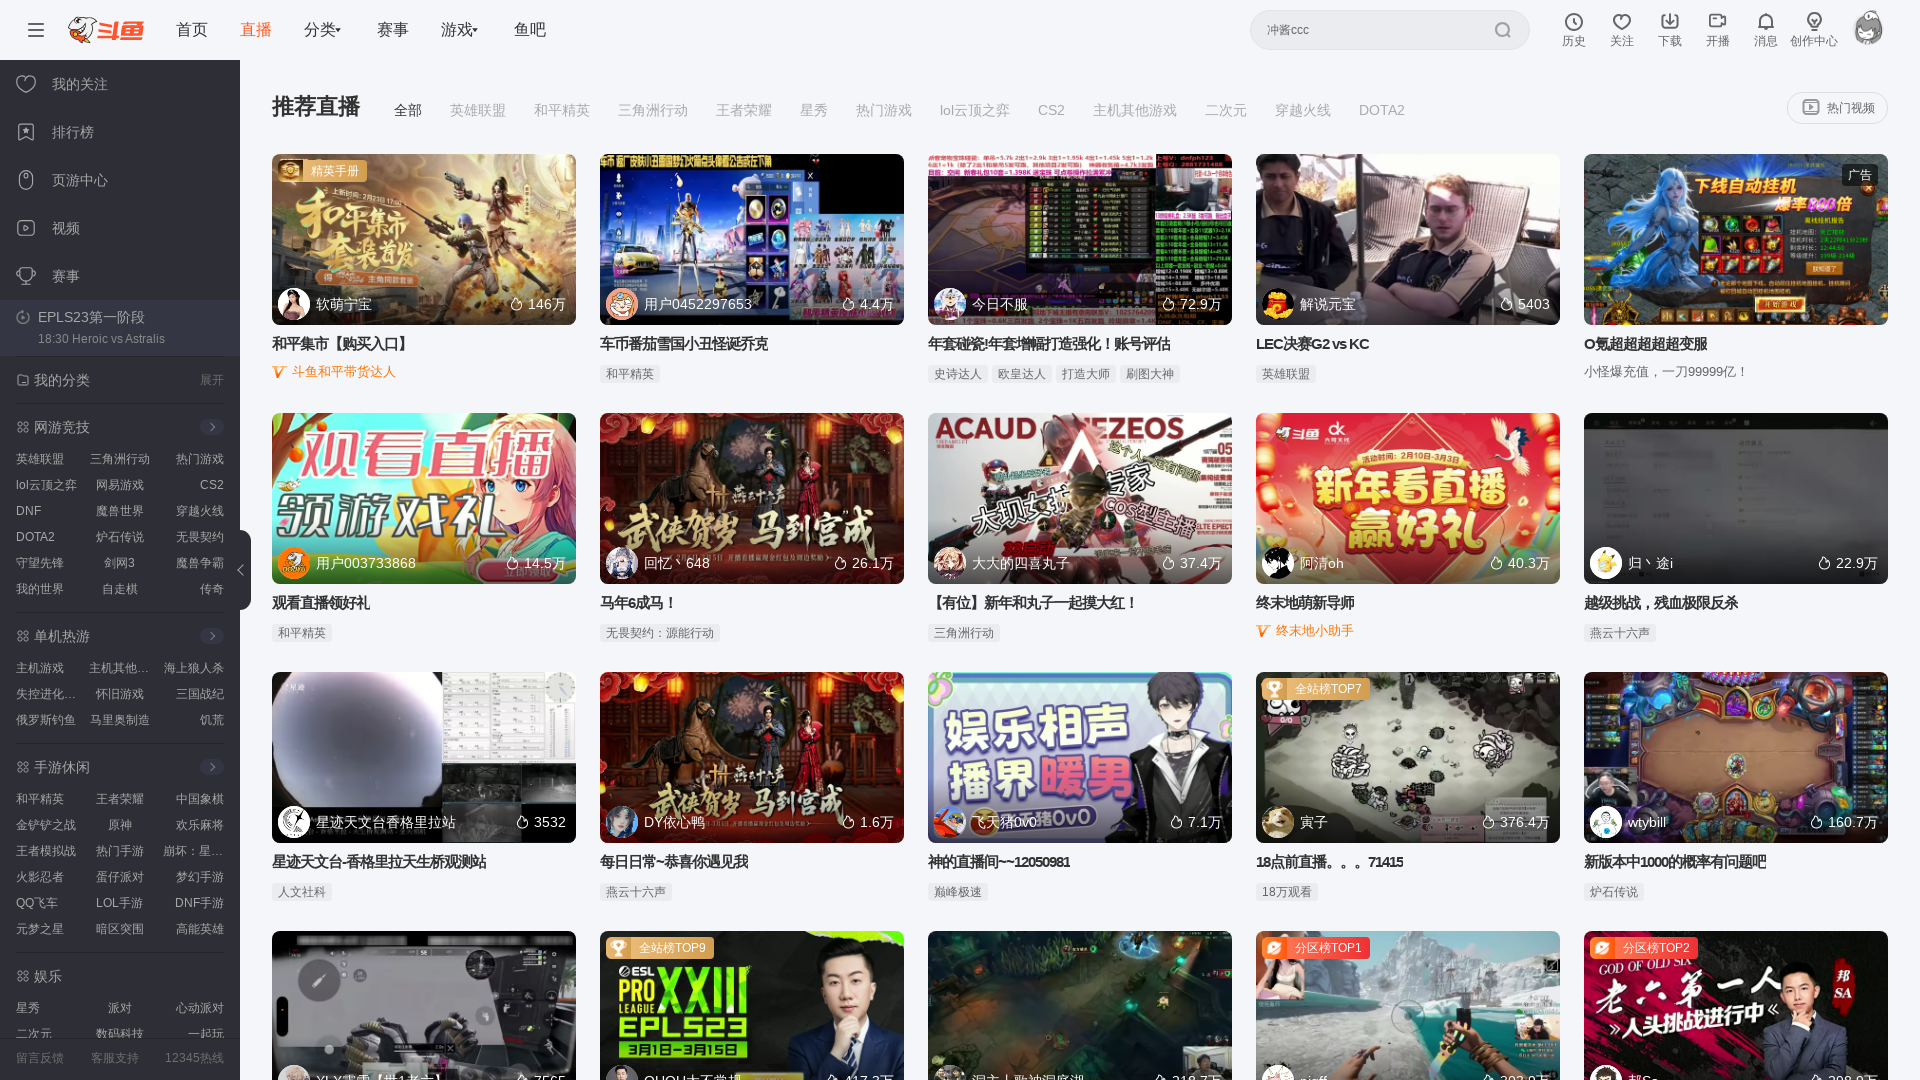

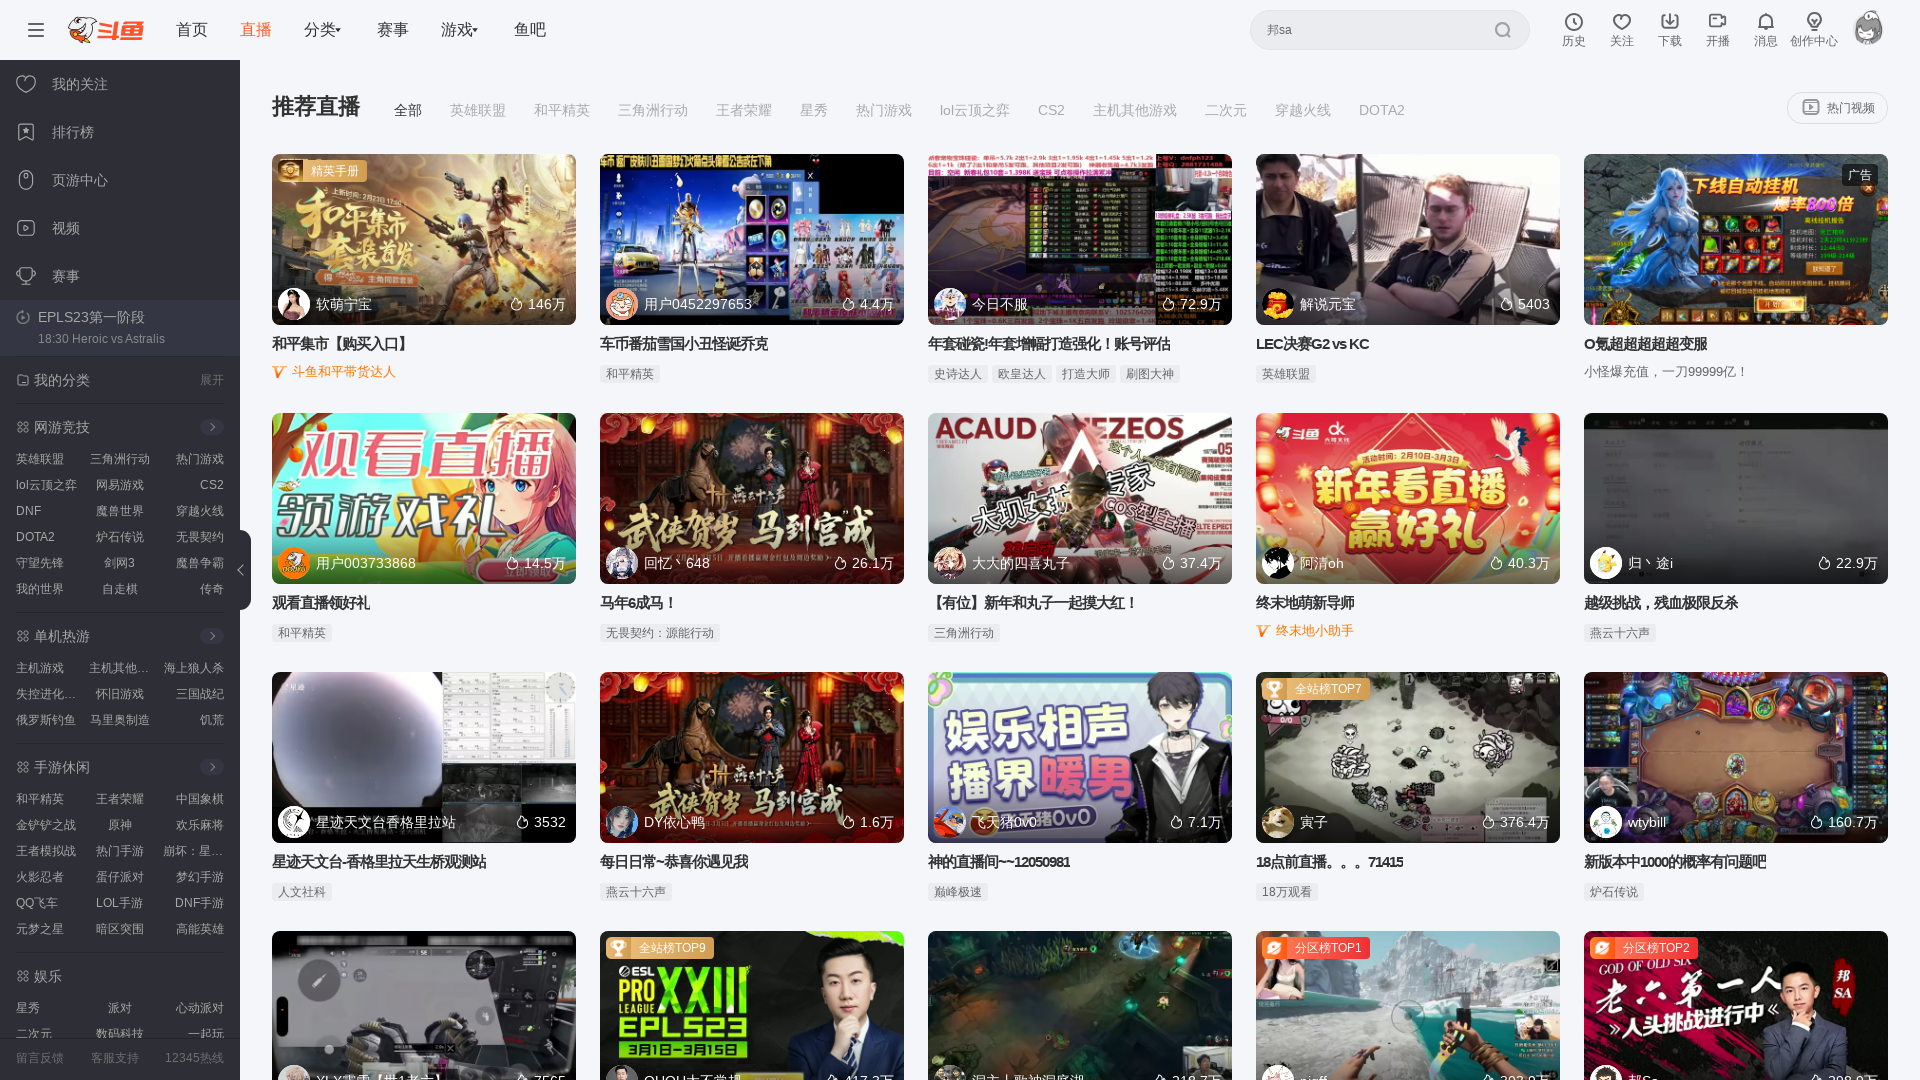